Verifies that the welcome banner and departure city heading are visible on the BlazeDemo travel agency homepage using XPath text matching.

Starting URL: https://www.blazedemo.com/

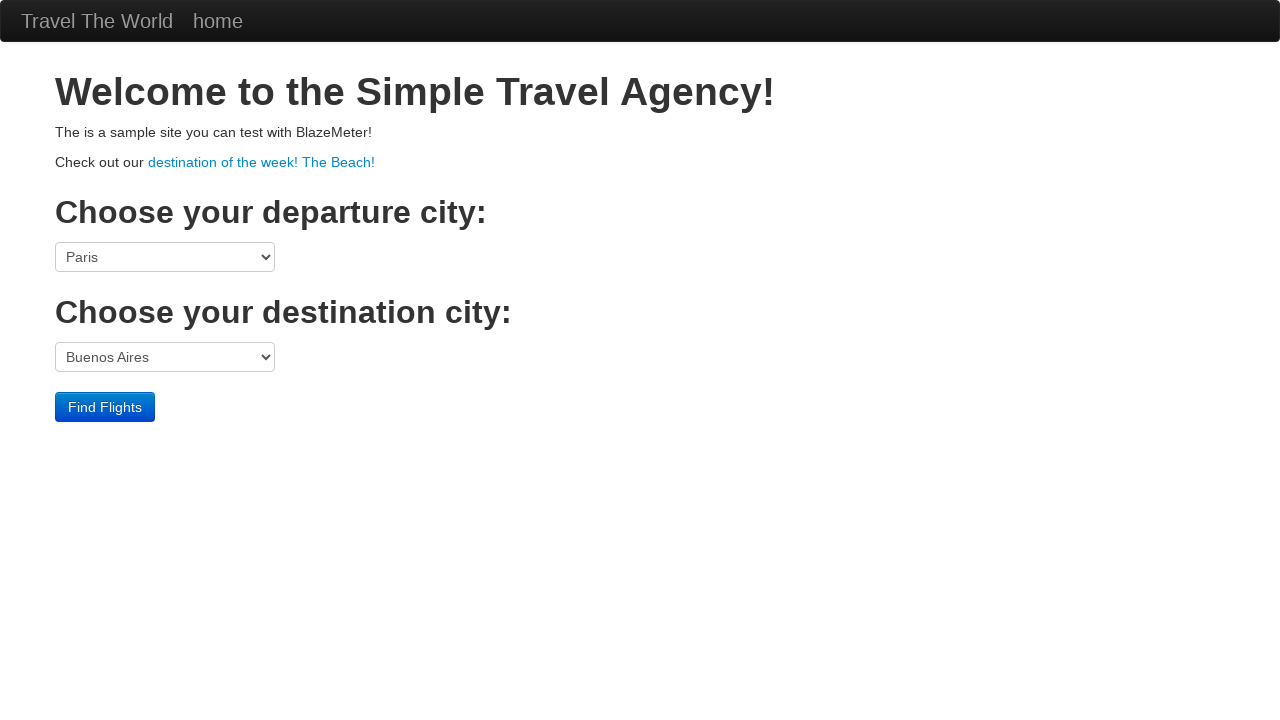

Navigated to BlazeDemo homepage
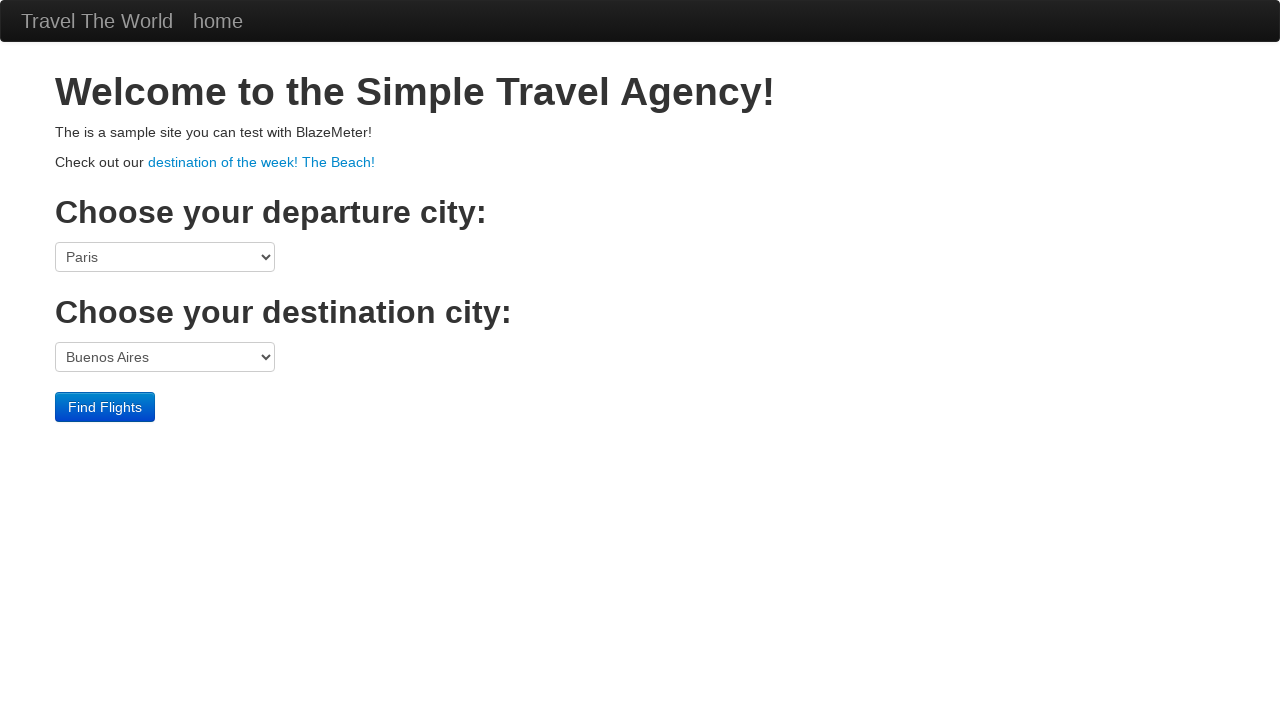

Located welcome banner using XPath text matching
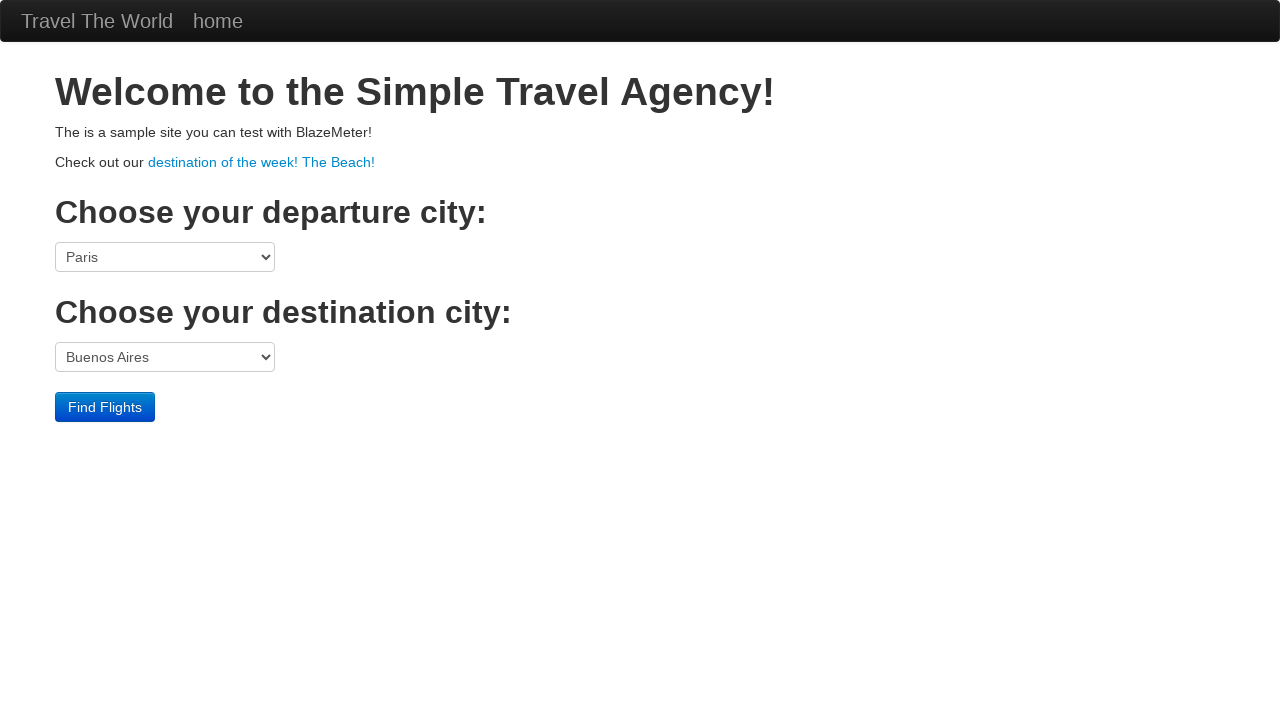

Welcome banner is visible
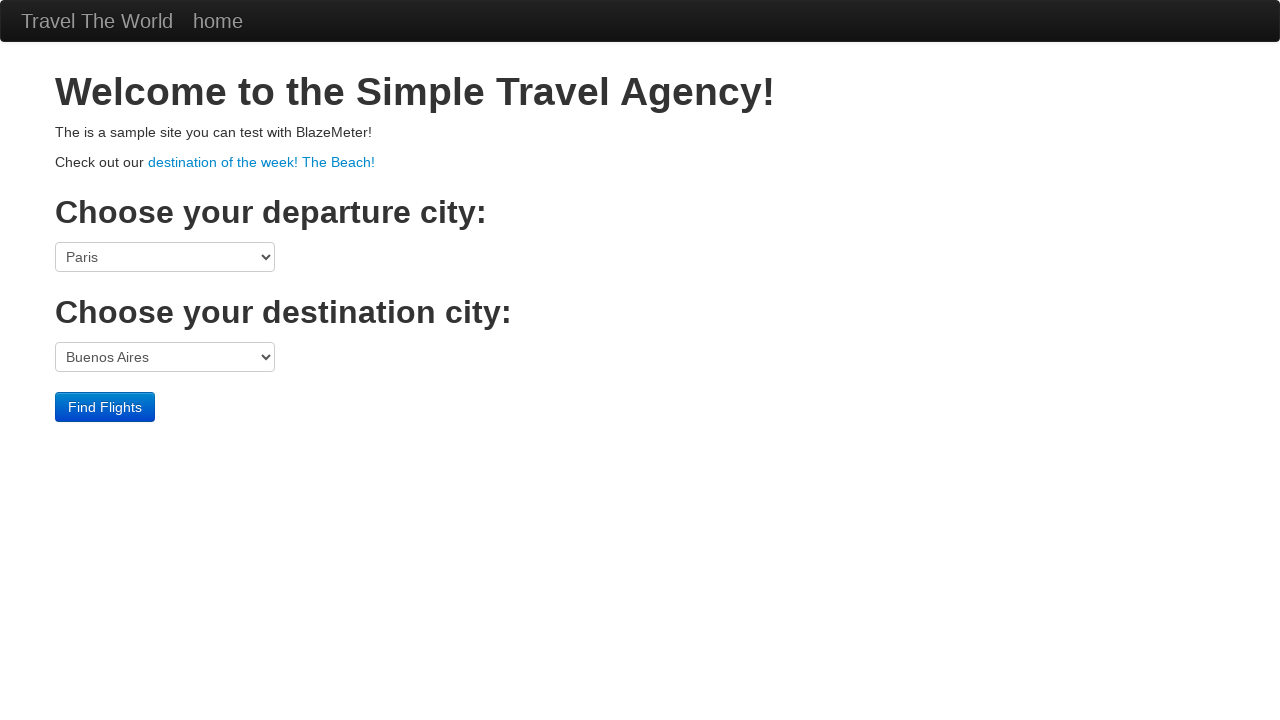

Located departure city heading using XPath text matching
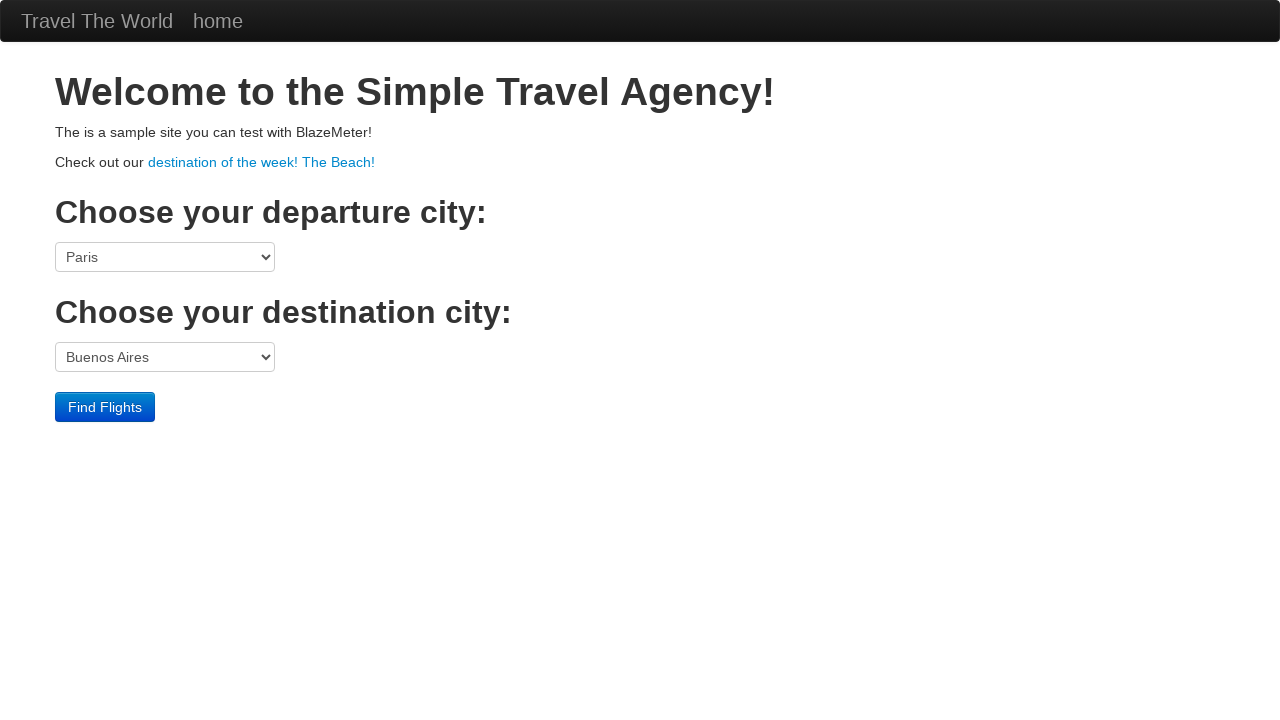

Departure city heading is visible
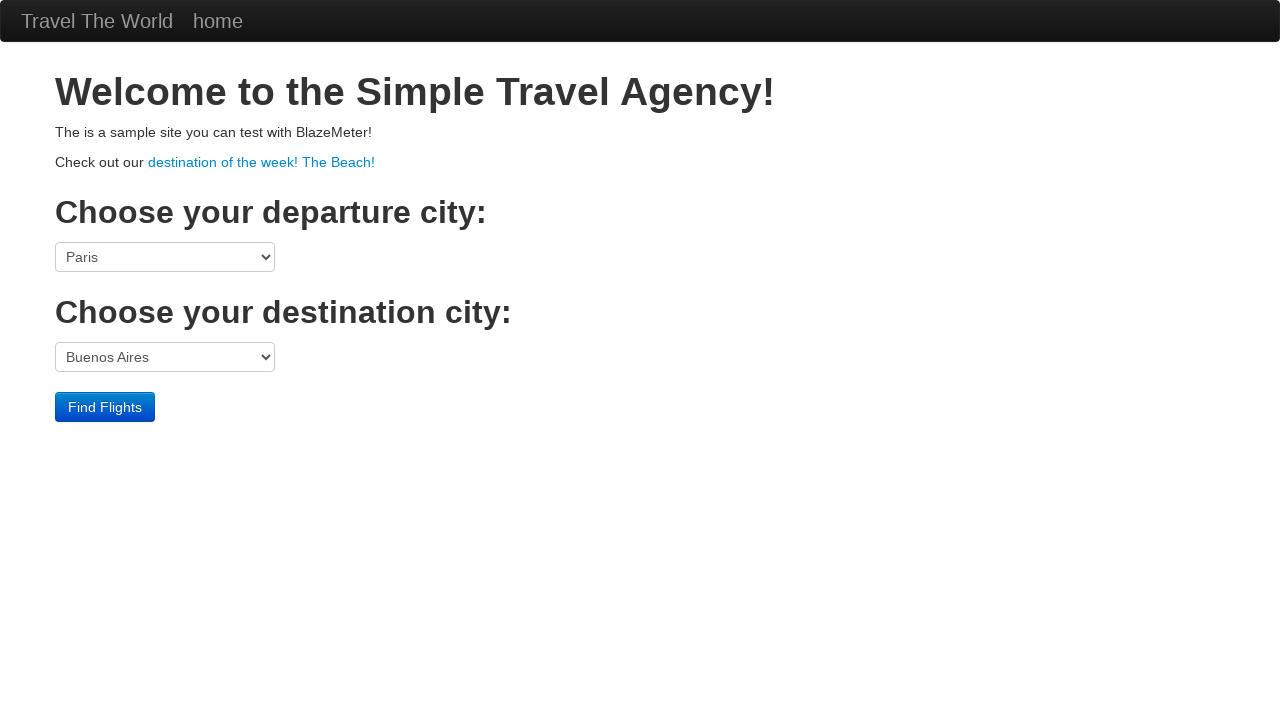

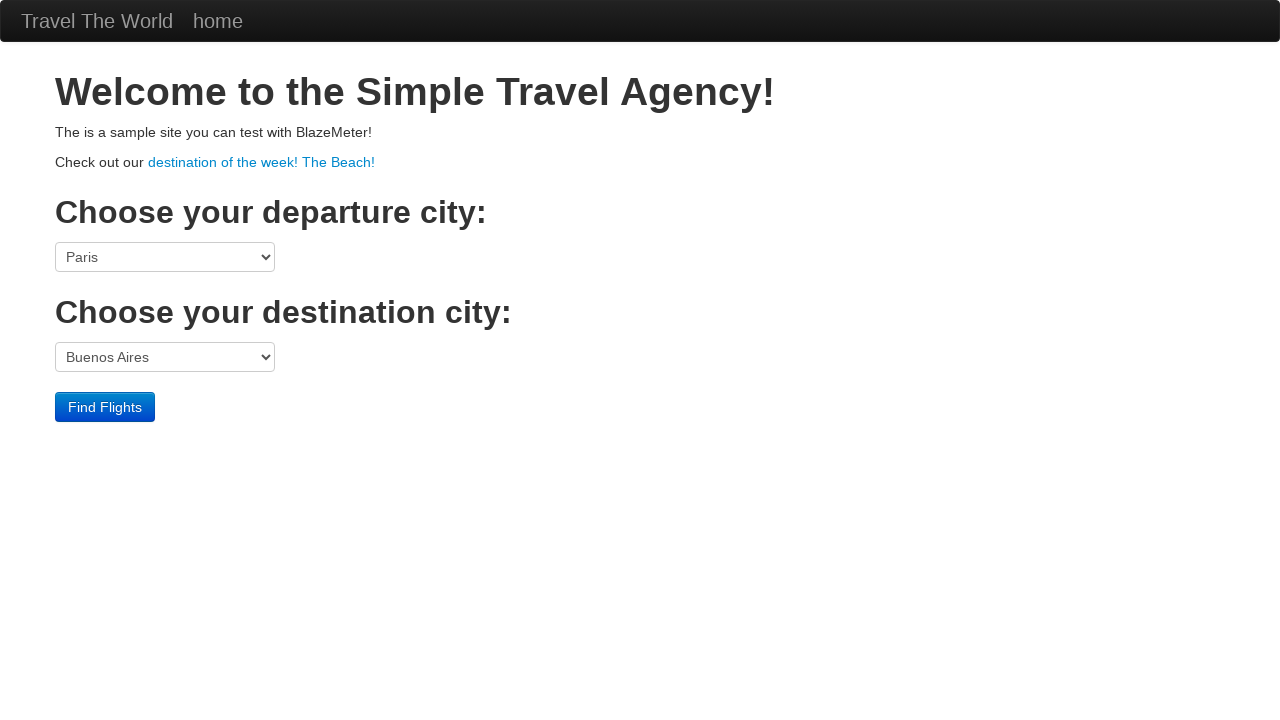